Tests scrolling functionality by scrolling down to a specific element on the page using hover action

Starting URL: https://practice.cydeo.com

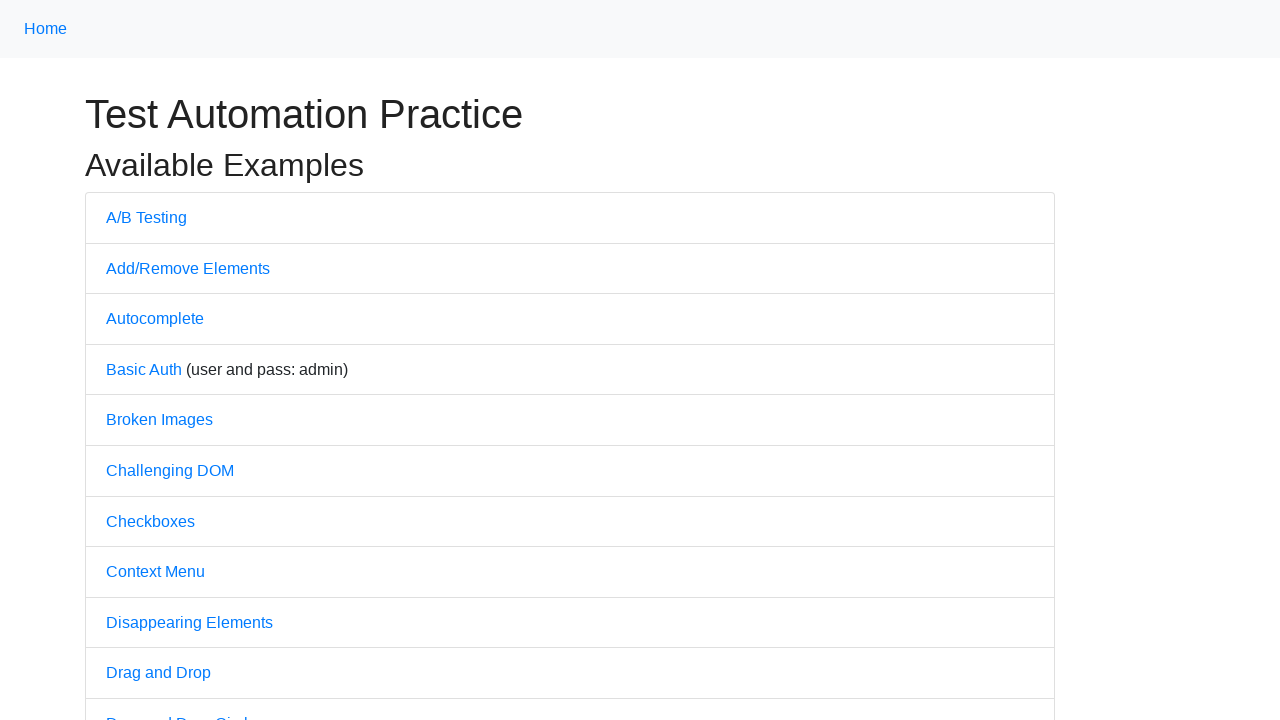

Located CYDEO link element on the page
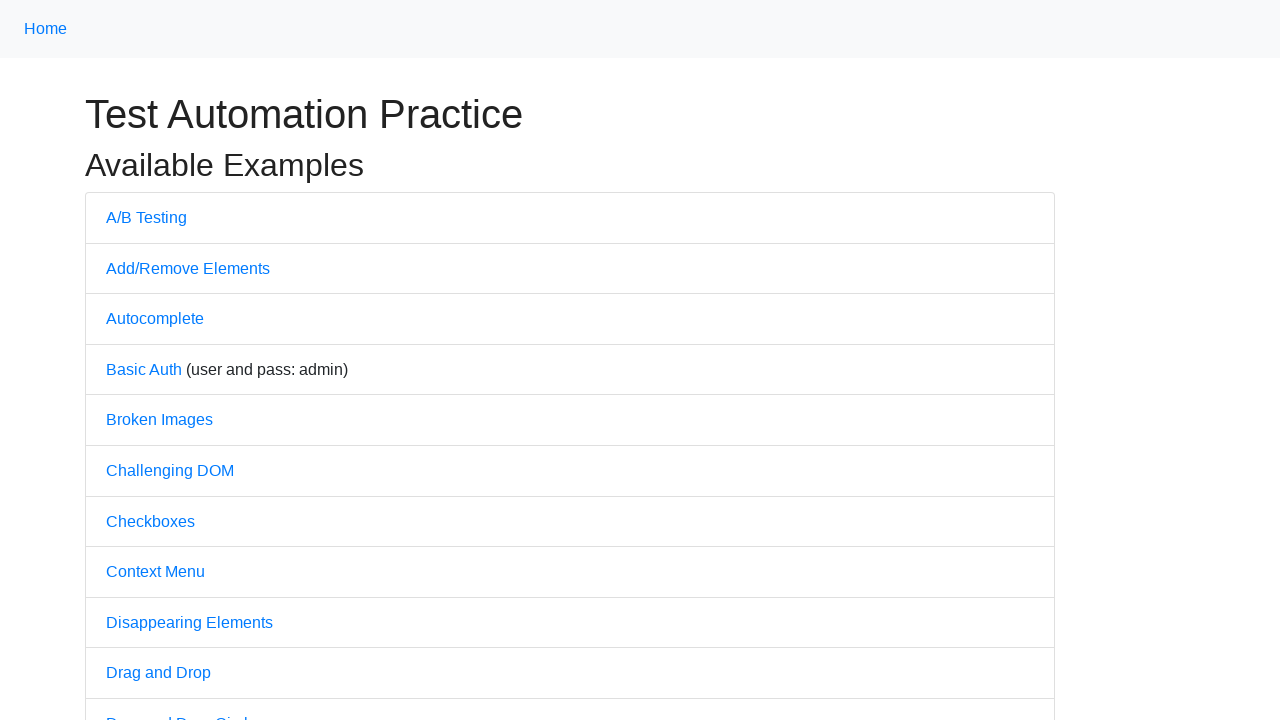

Hovered over CYDEO link to scroll it into view at (614, 707) on internal:text="CYDEO"i
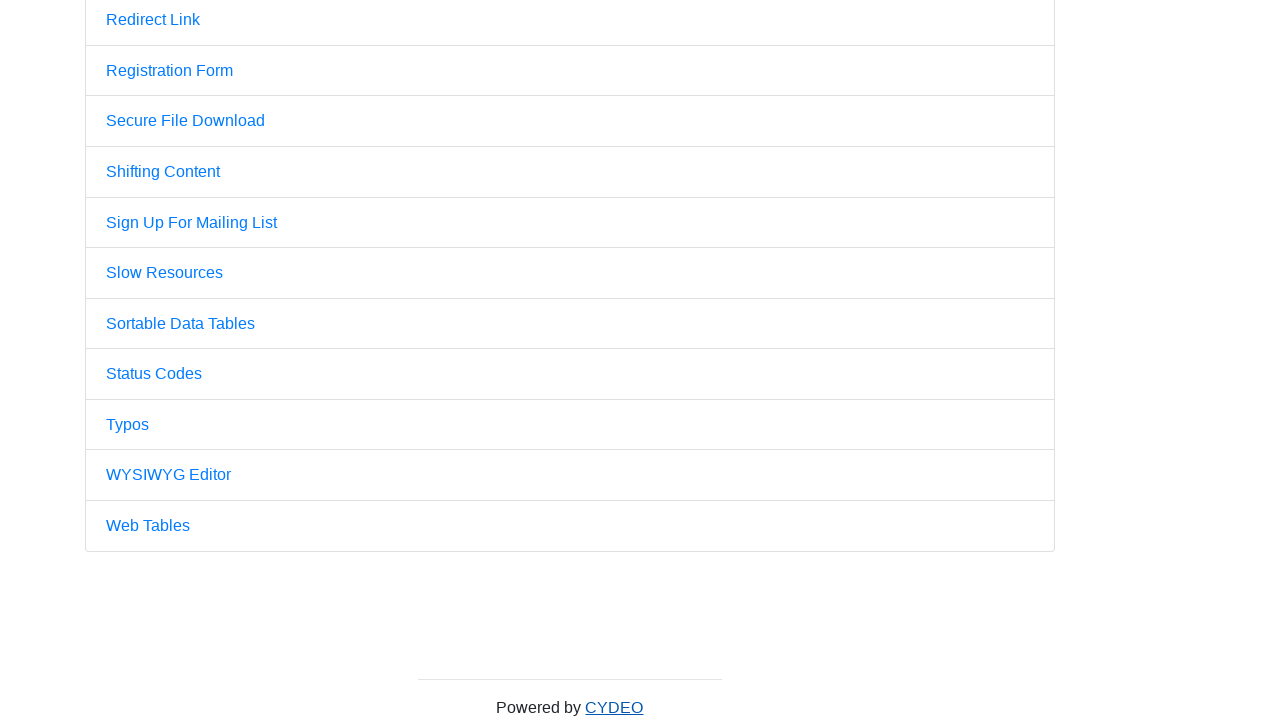

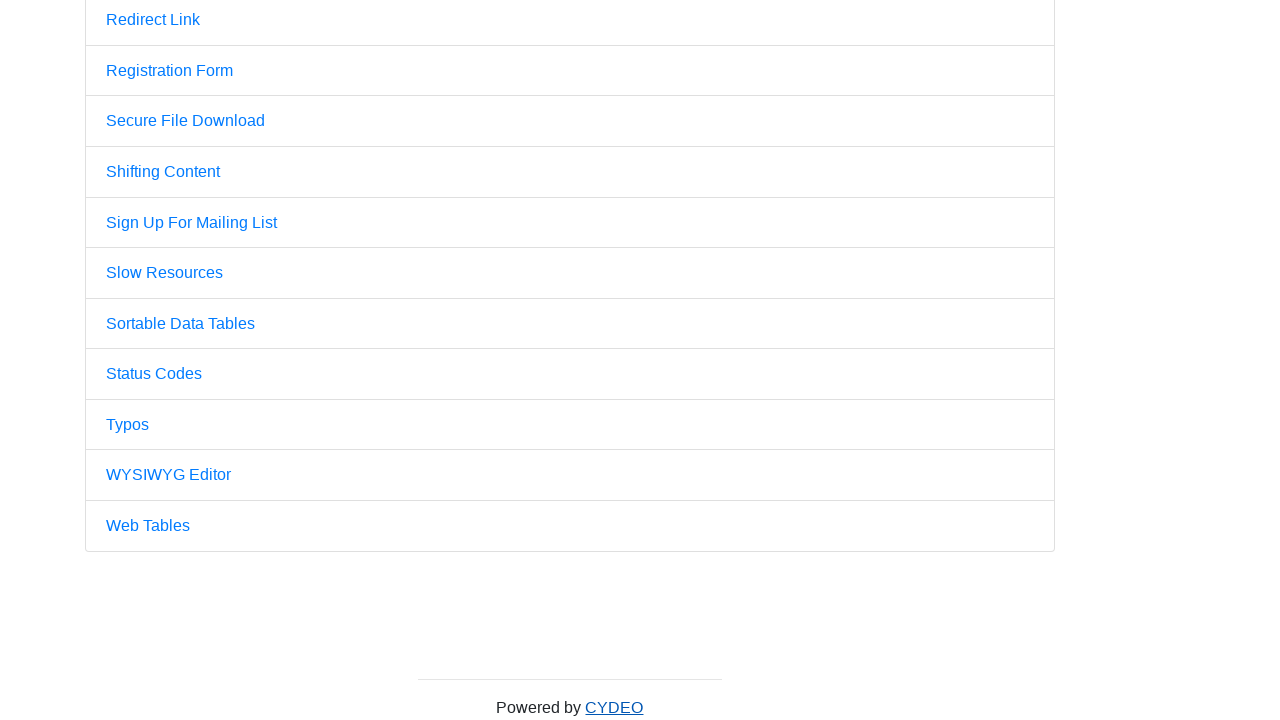